Verifies clicking checkout button navigates to checkout form page

Starting URL: https://webshop-agil-testautomatiserare.netlify.app/

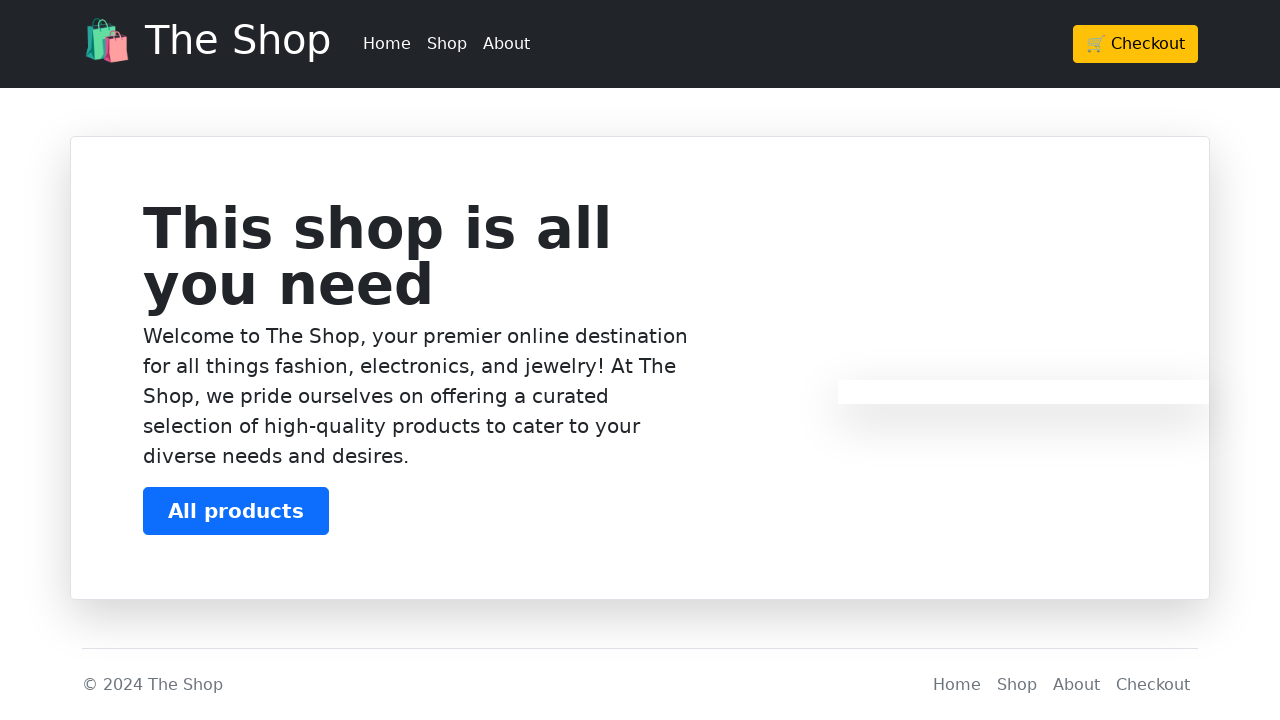

Clicked checkout button at (1136, 44) on .btn-warning
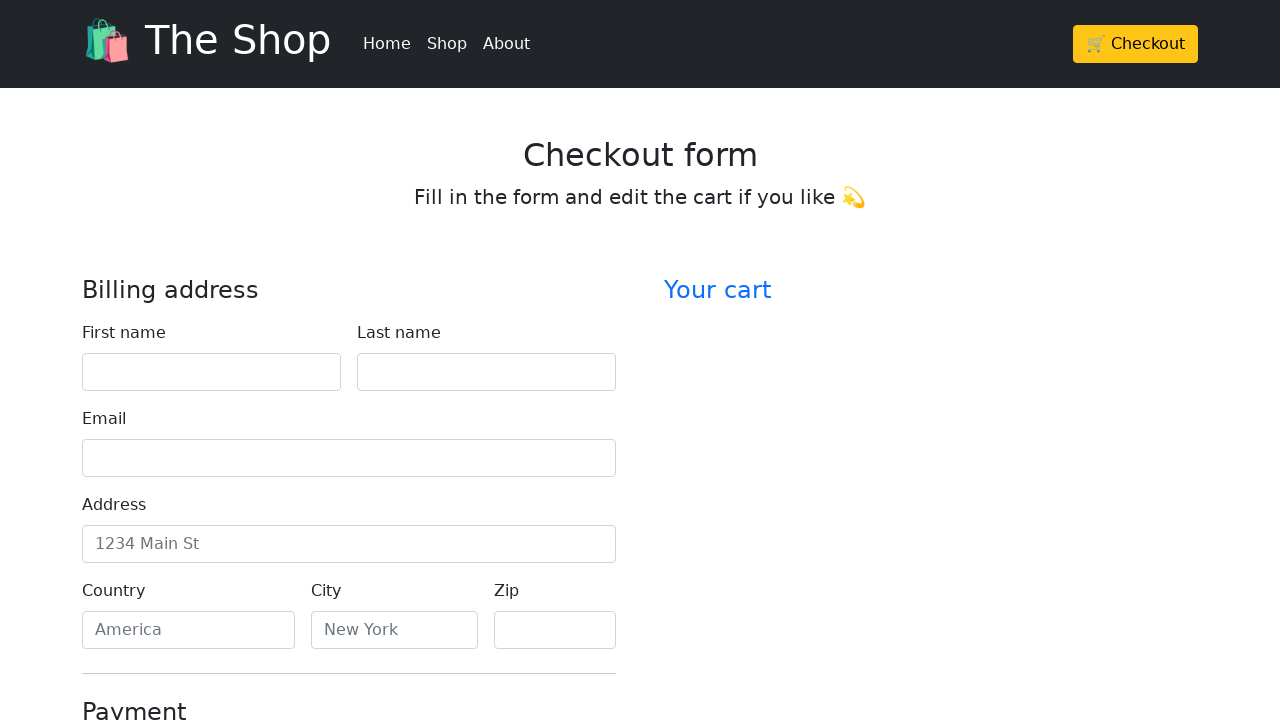

Located checkout form heading element
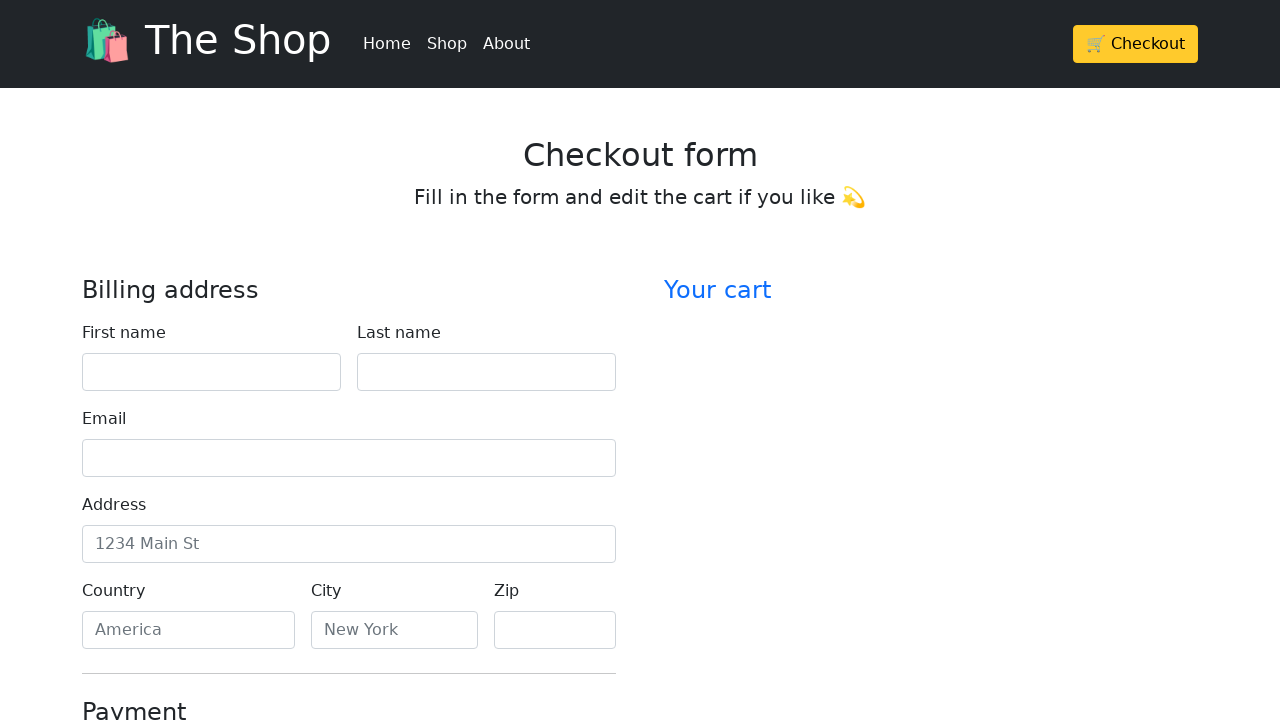

Verified checkout form heading text is 'Checkout form'
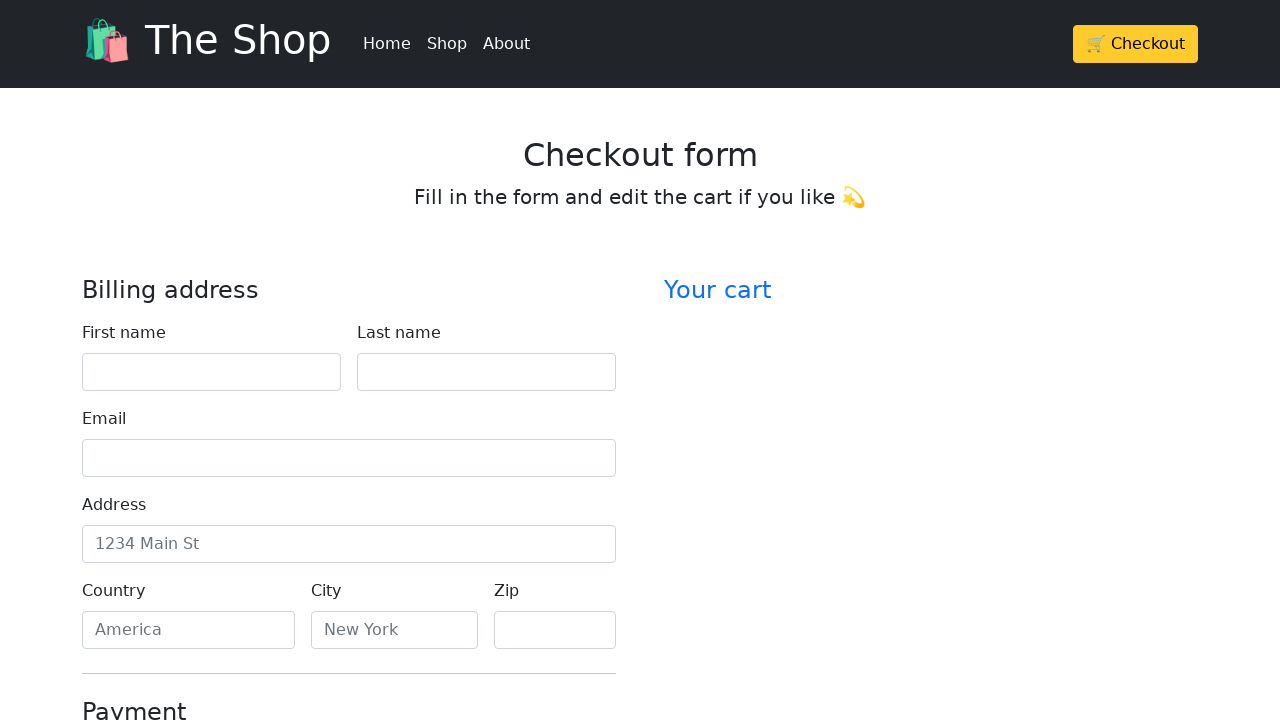

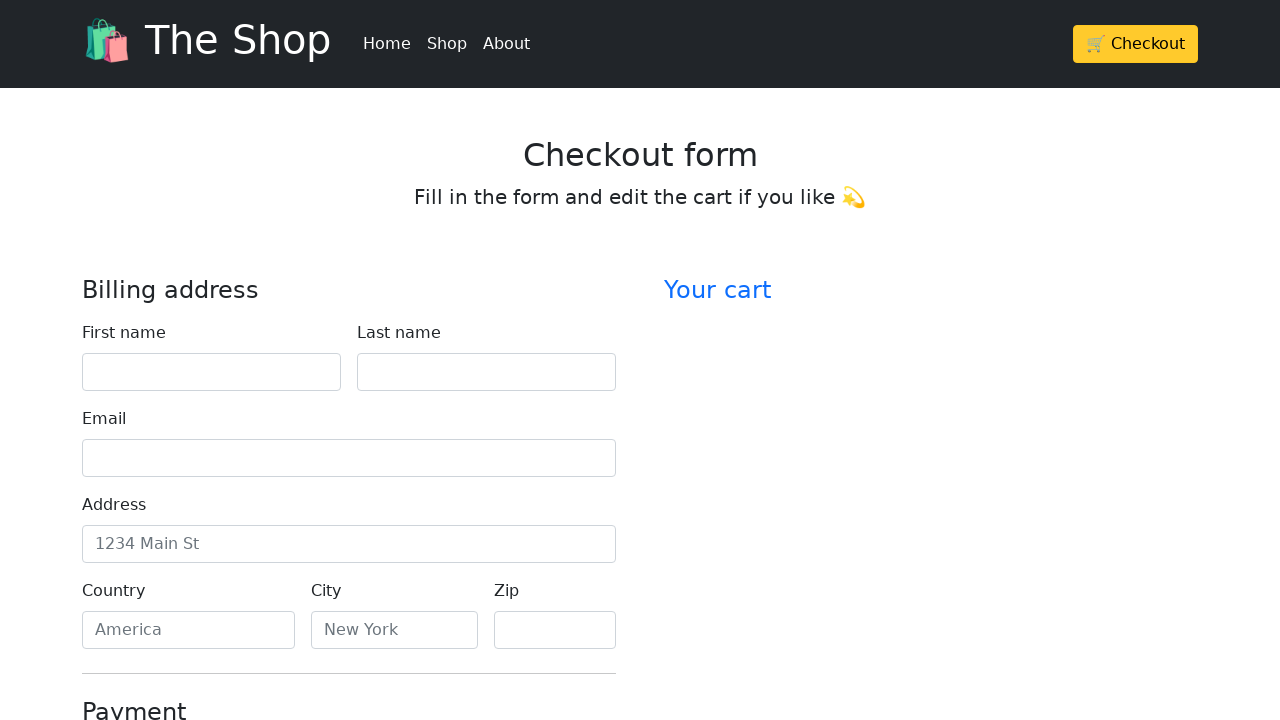